Tests the text box form on DemoQA by filling in full name, email, current address, and permanent address fields, then verifying the output matches the input.

Starting URL: https://demoqa.com/

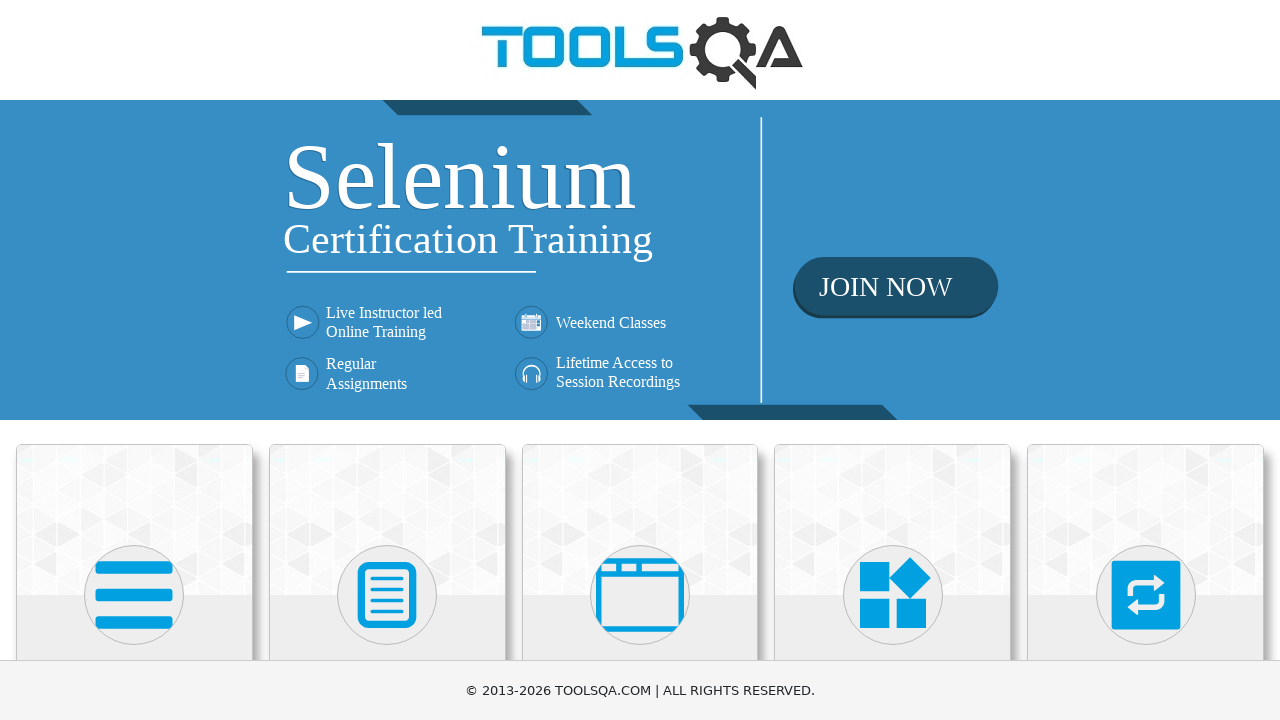

Clicked on Elements card at (134, 360) on text=Elements
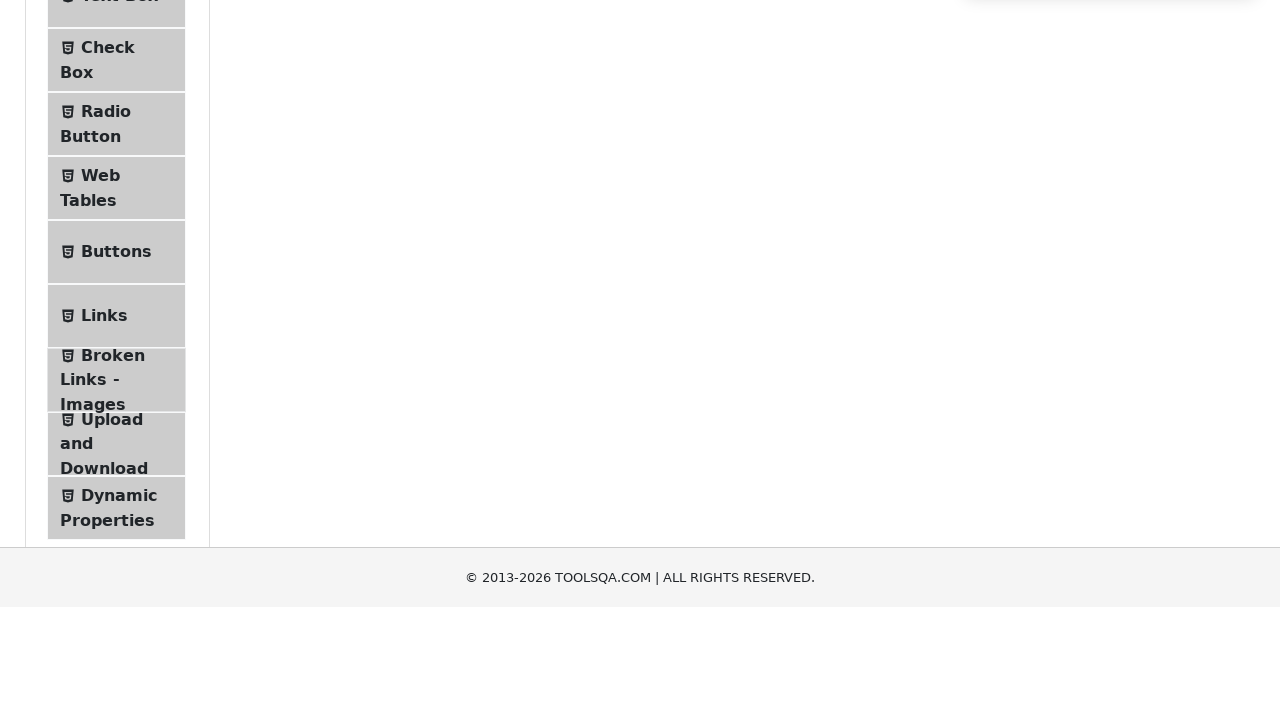

Clicked on Text Box in sidebar at (119, 261) on text=Text Box
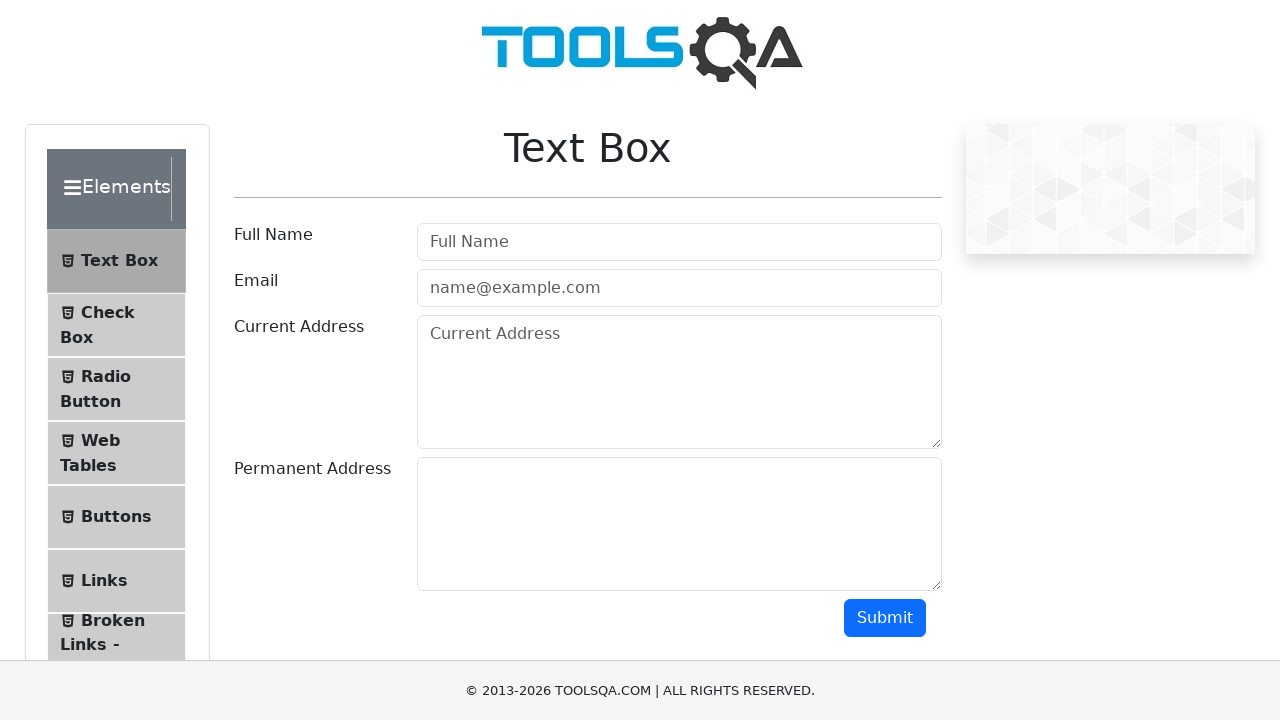

Filled in full name field with 'Michael Johnson' on #userName
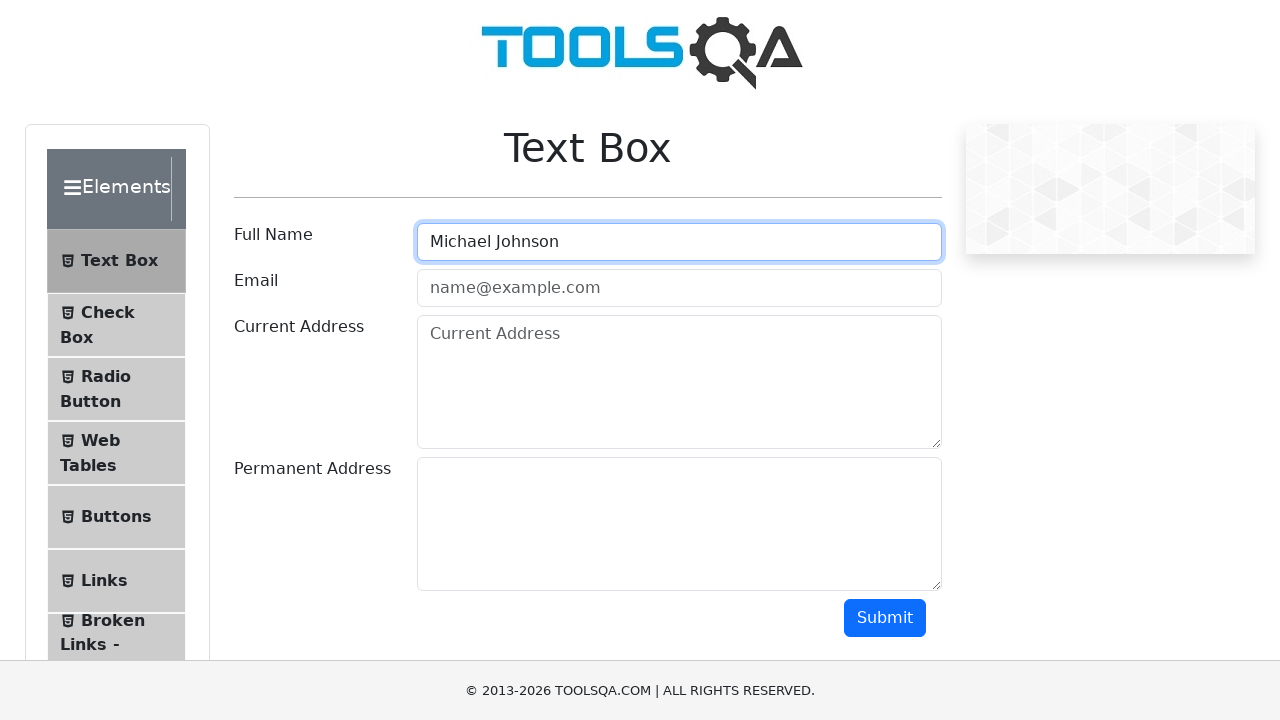

Filled in email field with 'mjohnson@example.com' on #userEmail
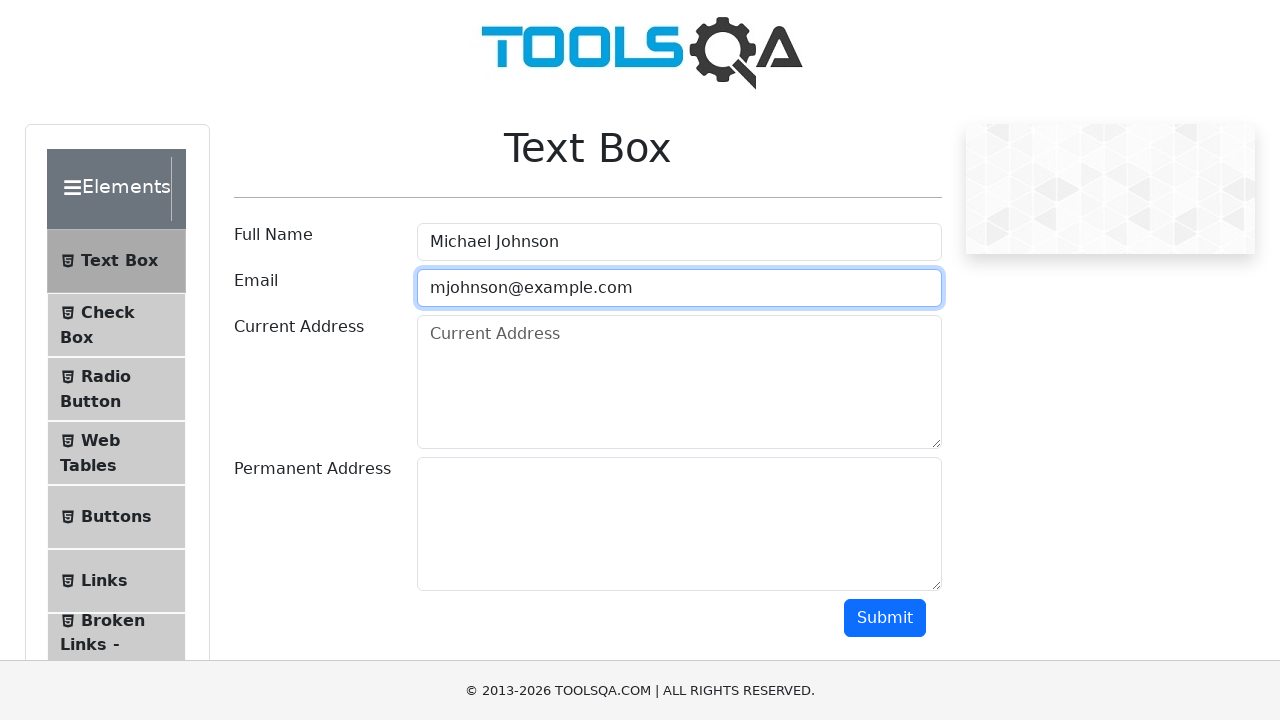

Filled in current address field with '123 Main Street' on #currentAddress
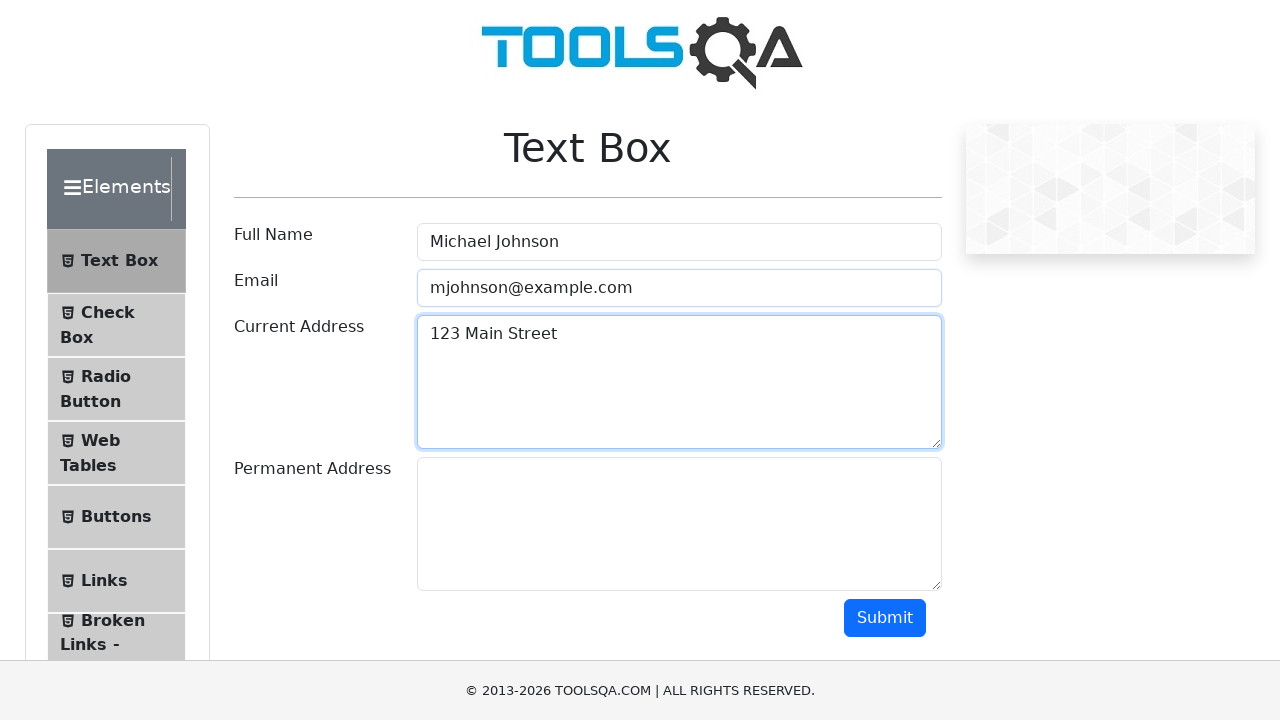

Filled in permanent address field with '456 Oak Avenue' on #permanentAddress
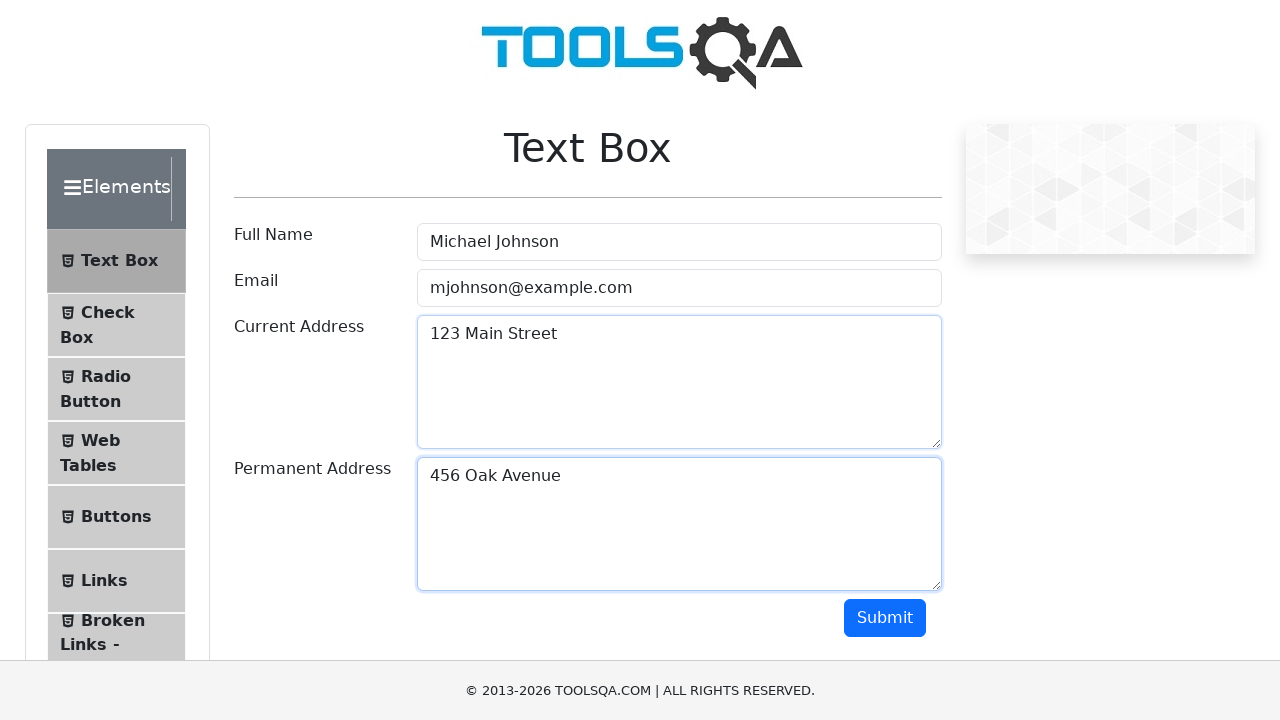

Clicked submit button at (885, 618) on #submit
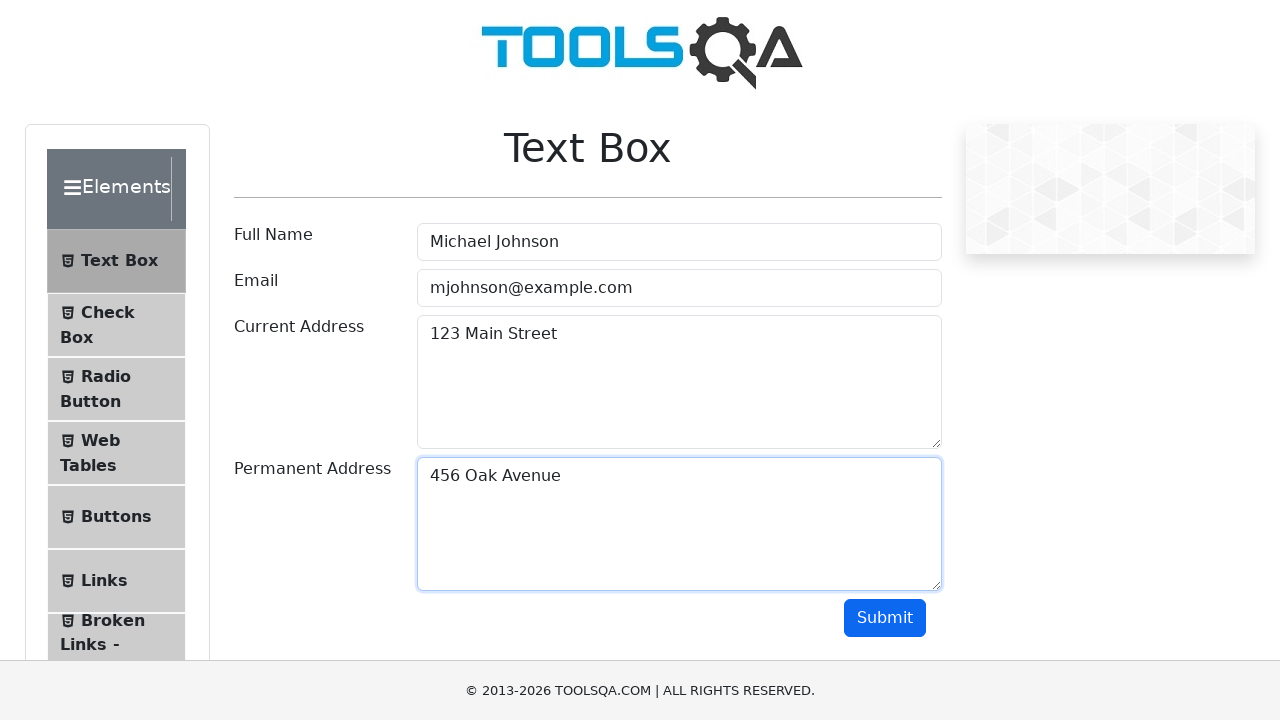

Output section loaded and is visible
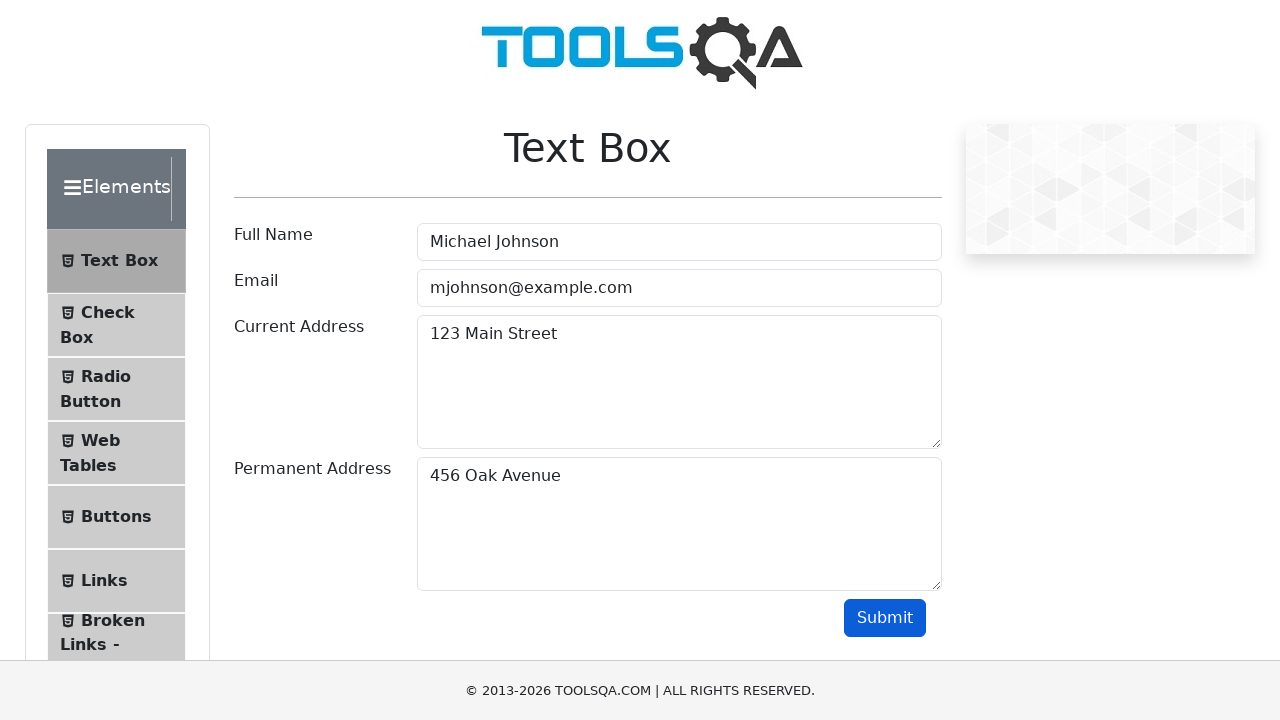

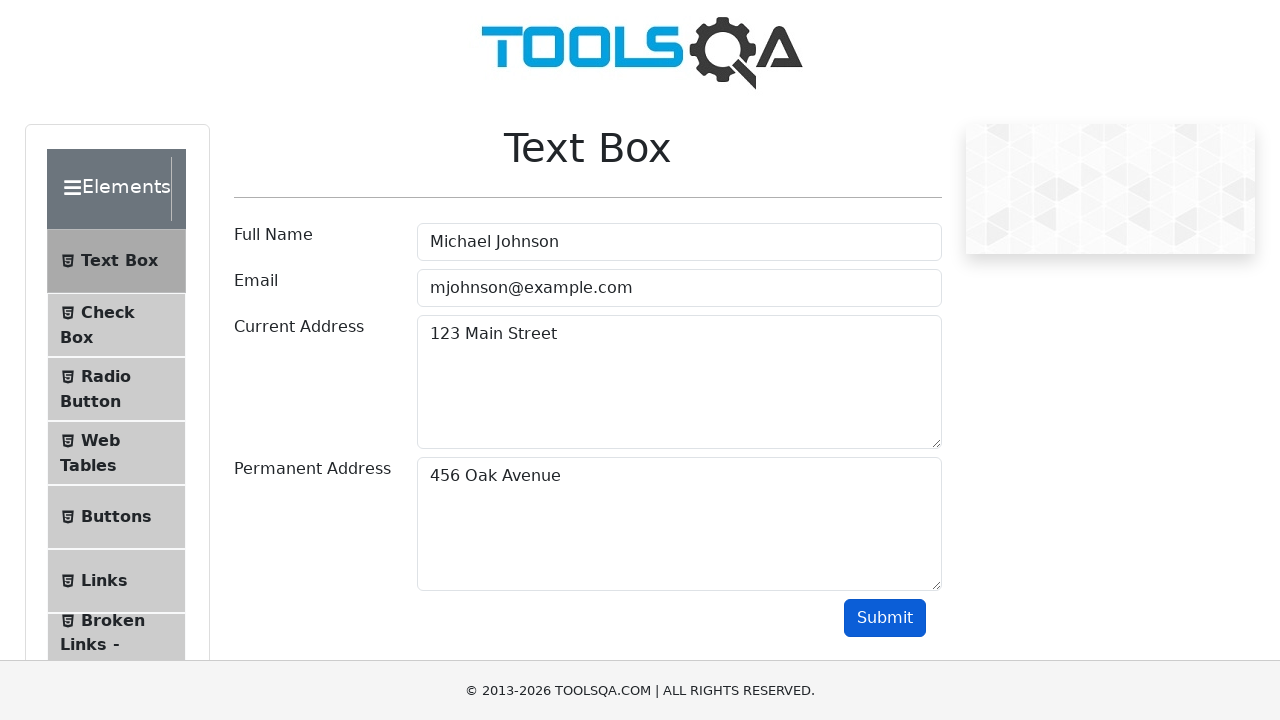